Tests JavaScript alert functionality by clicking a button to trigger an alert and then dismissing it

Starting URL: https://the-internet.herokuapp.com/javascript_alerts

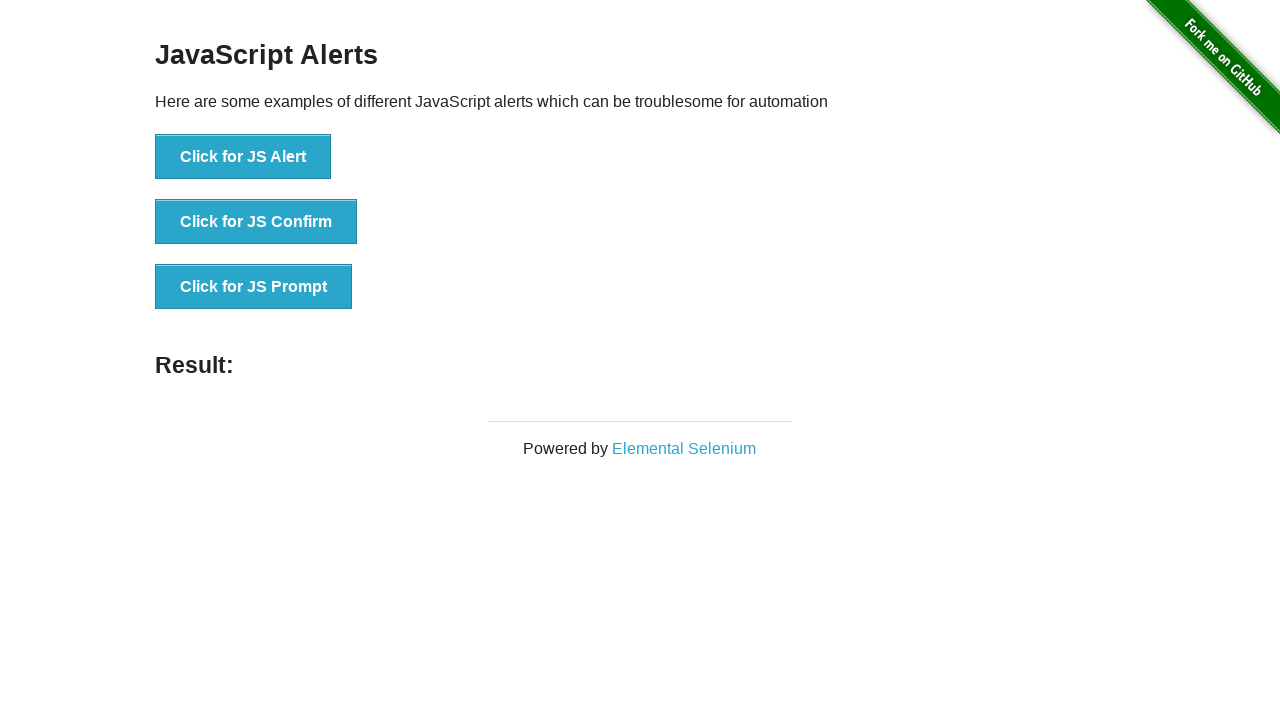

Clicked 'Click for JS Alert' button to trigger JavaScript alert at (243, 157) on xpath=//button[text()='Click for JS Alert']
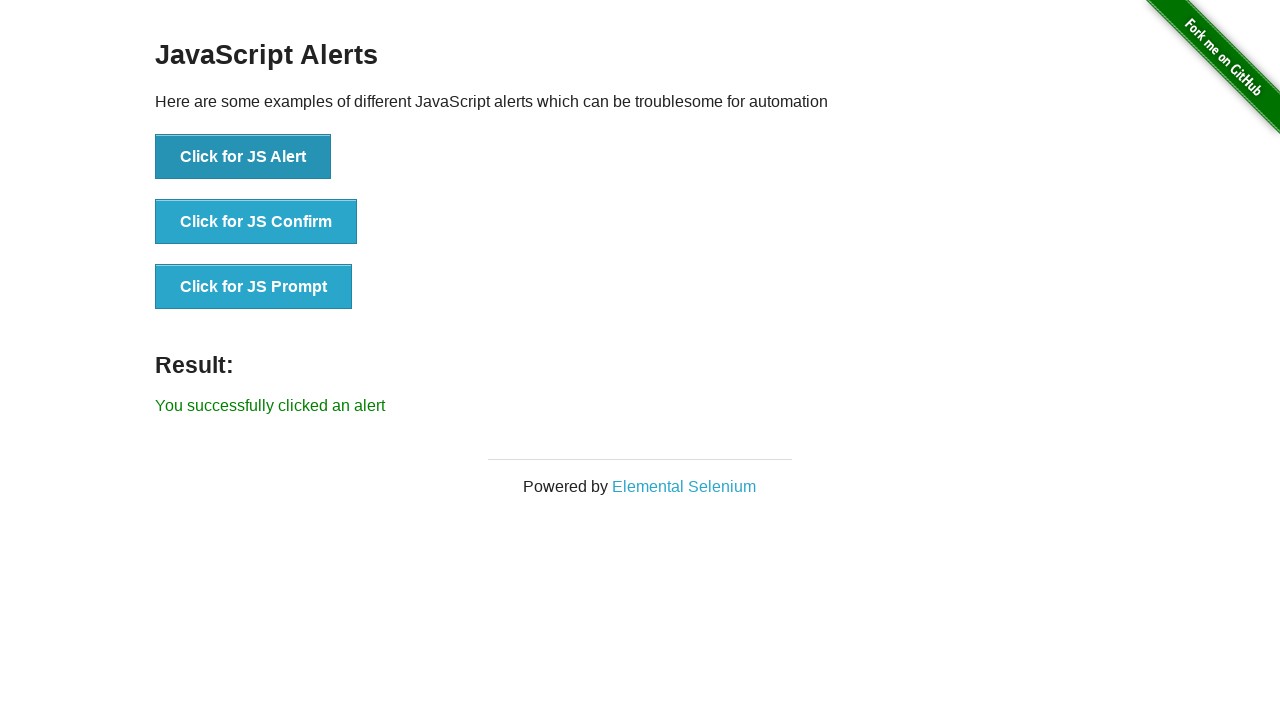

Set up dialog handler to dismiss alerts
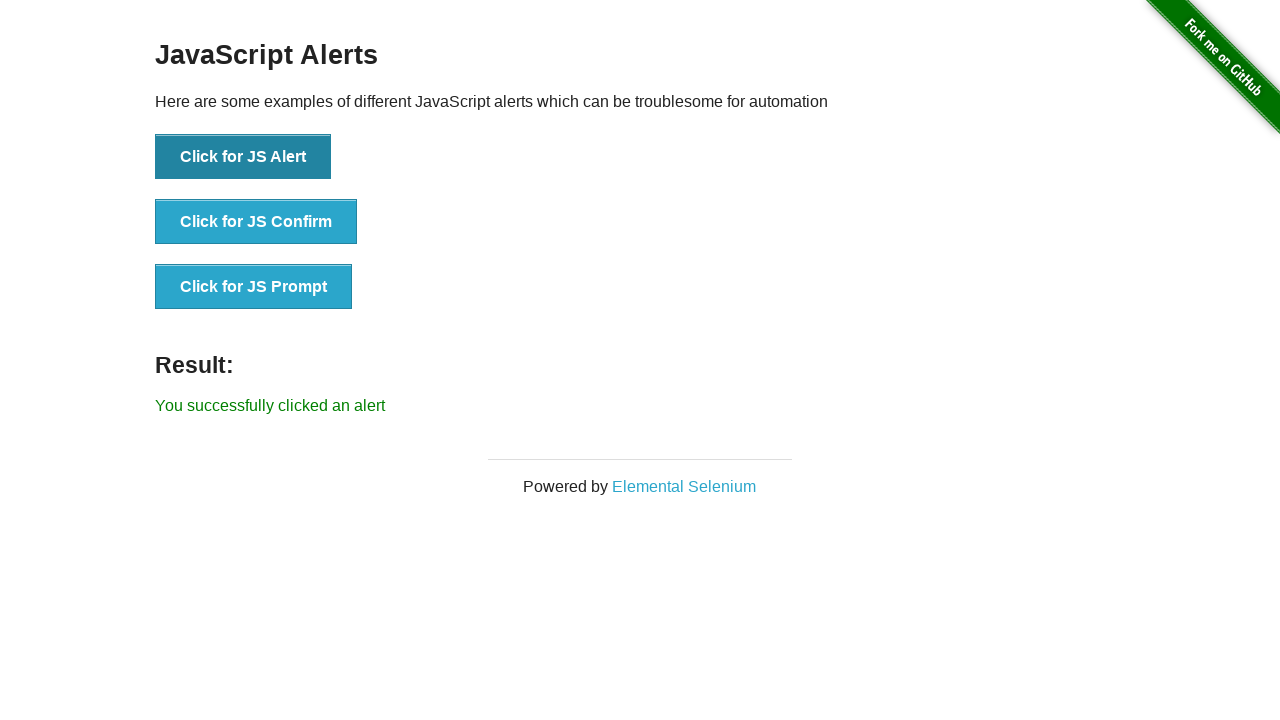

Set up one-time dialog handler to dismiss next alert
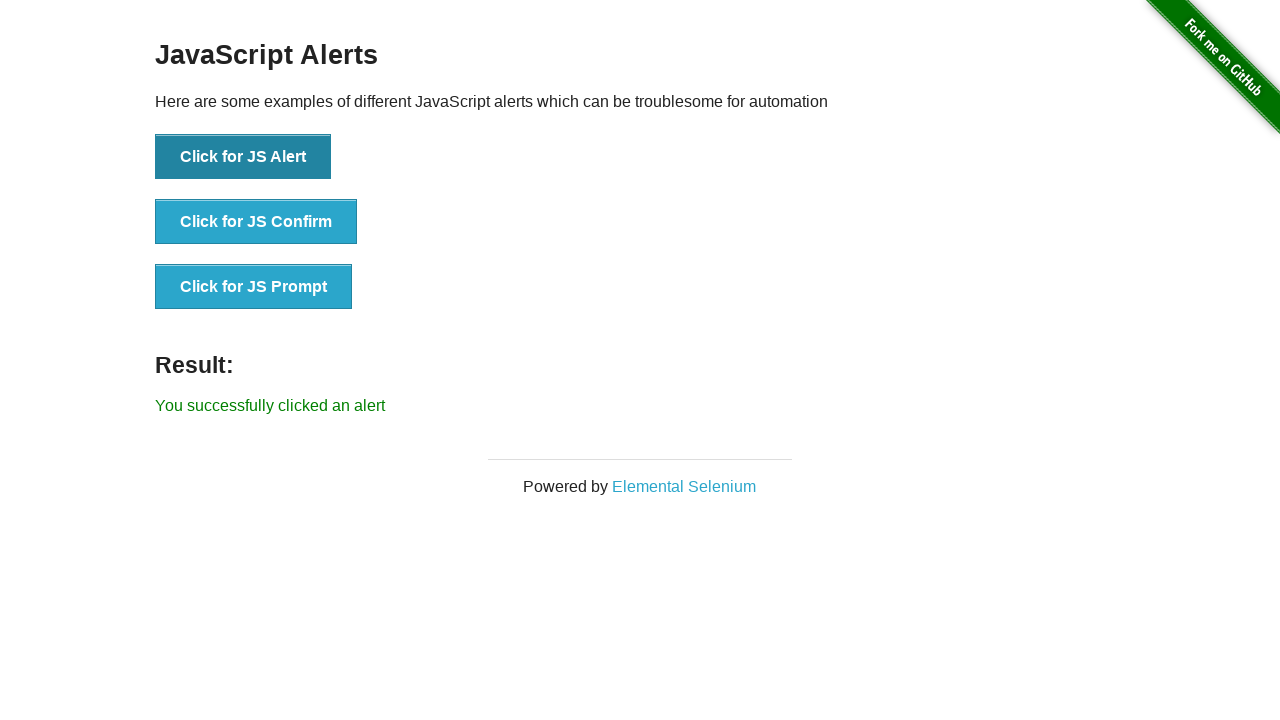

Clicked 'Click for JS Alert' button again to trigger JavaScript alert at (243, 157) on xpath=//button[text()='Click for JS Alert']
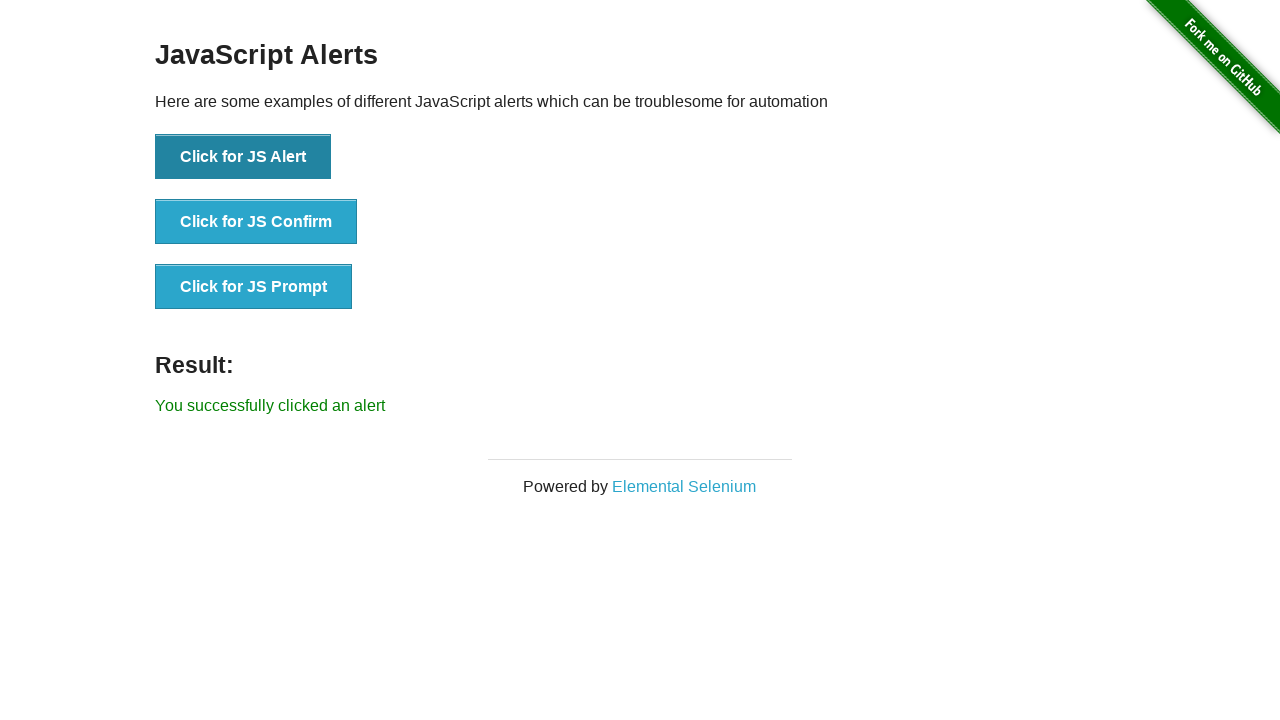

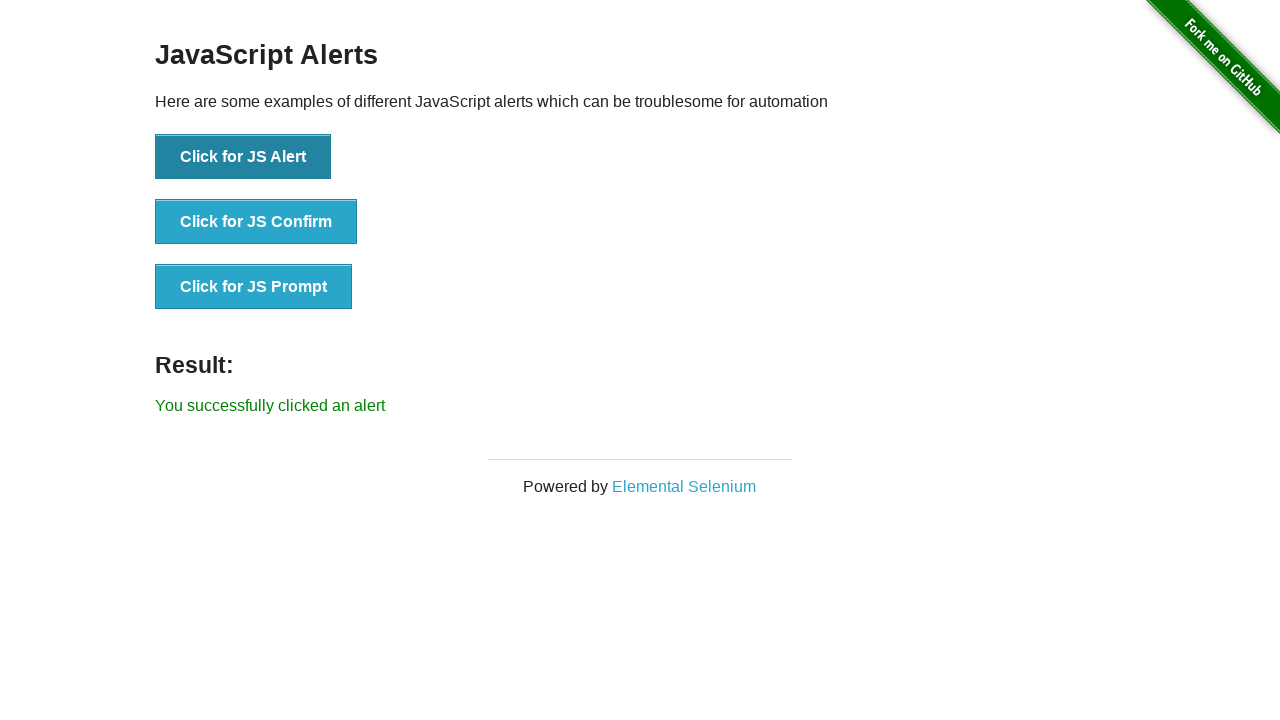